Tests browser forward button functionality by clicking a link, going back, then going forward

Starting URL: https://www.selenium.dev/selenium/web/mouse_interaction.html

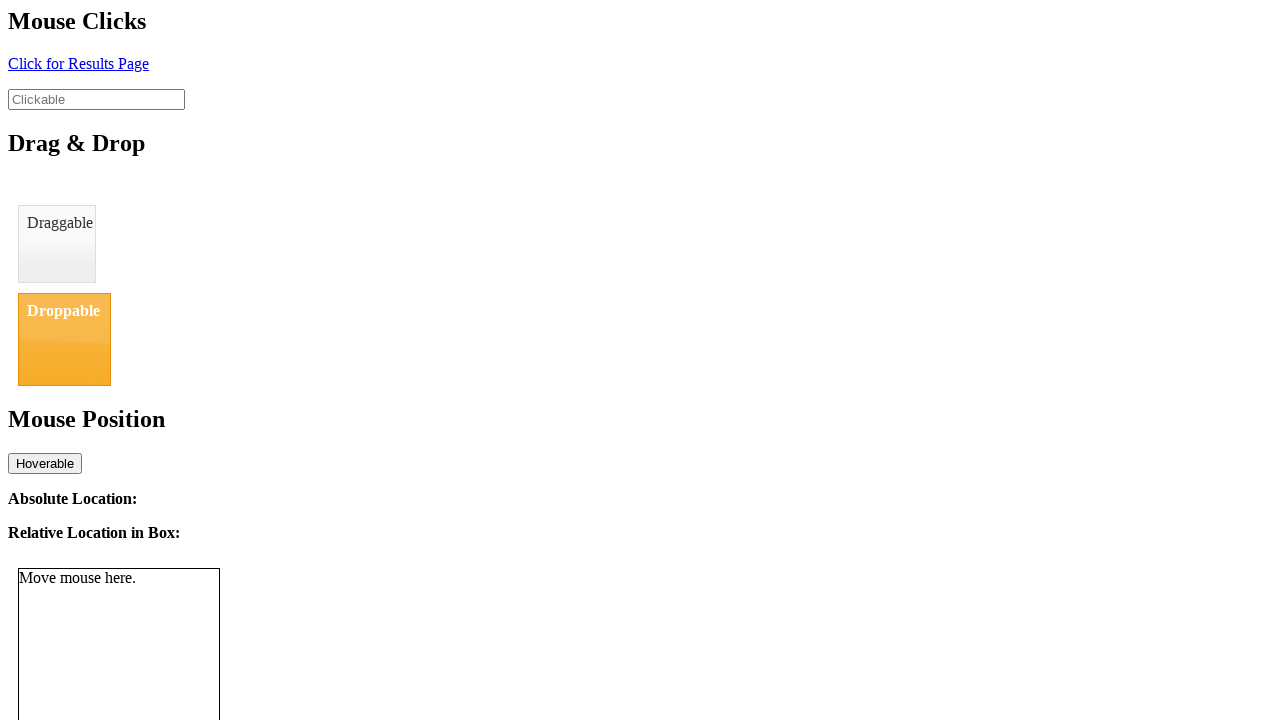

Clicked the click element to navigate to a new page at (78, 63) on #click
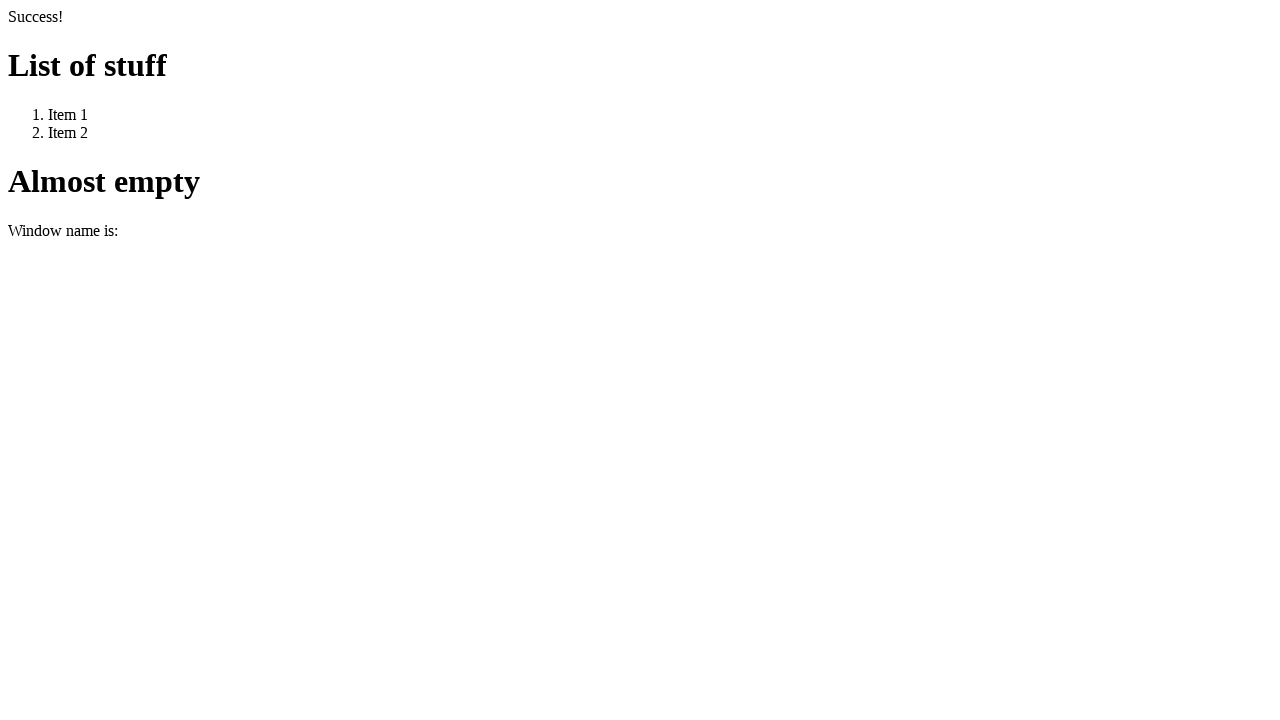

Waited for page load after clicking element
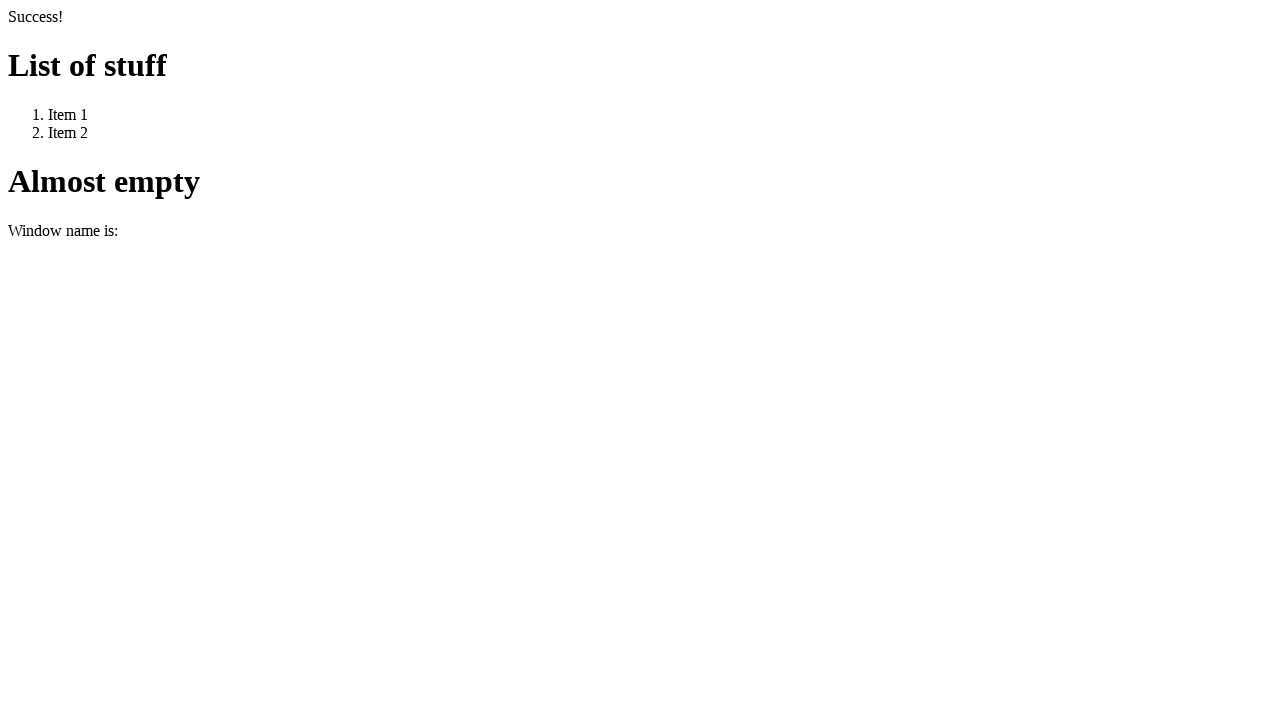

Navigated back using browser back button
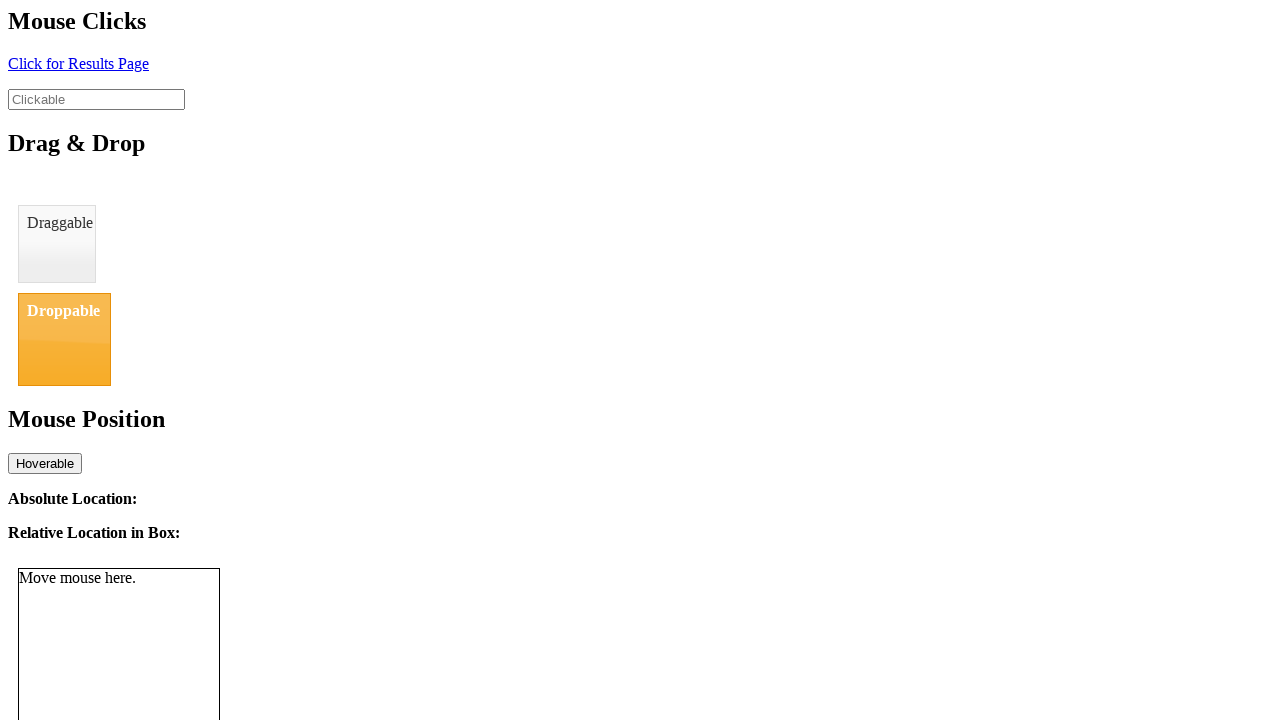

Waited for page load after going back
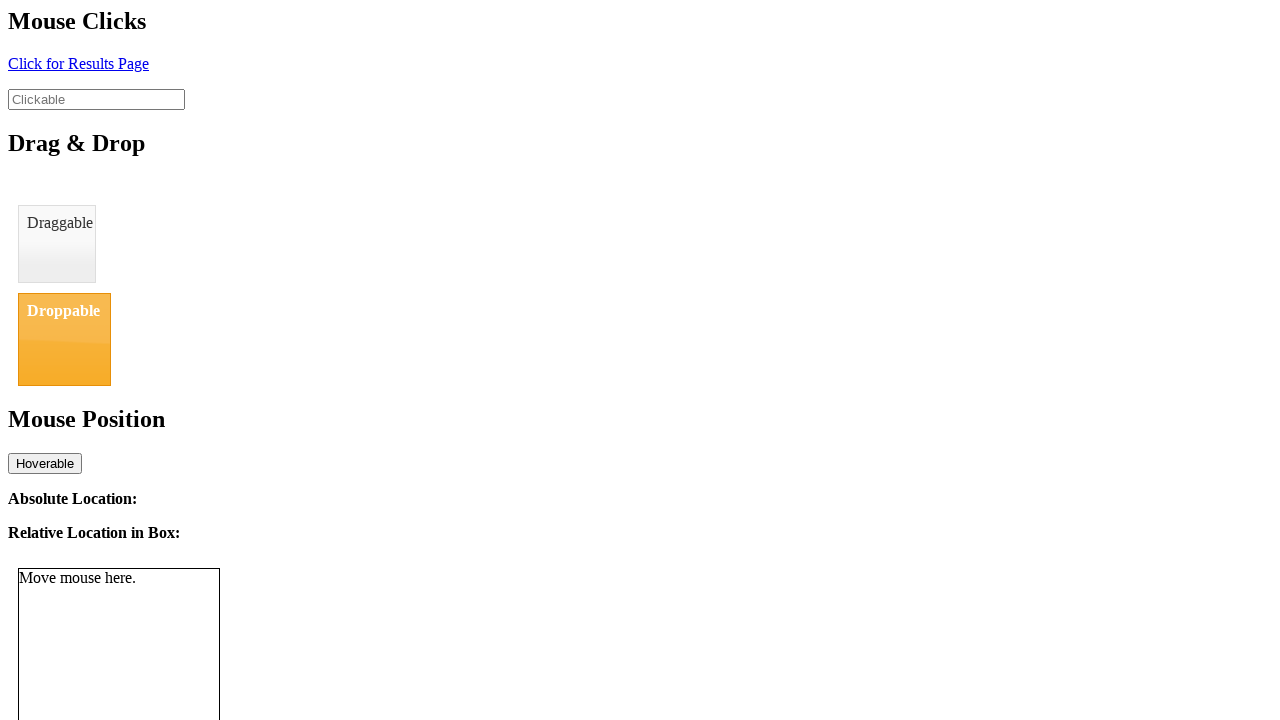

Navigated forward using browser forward button
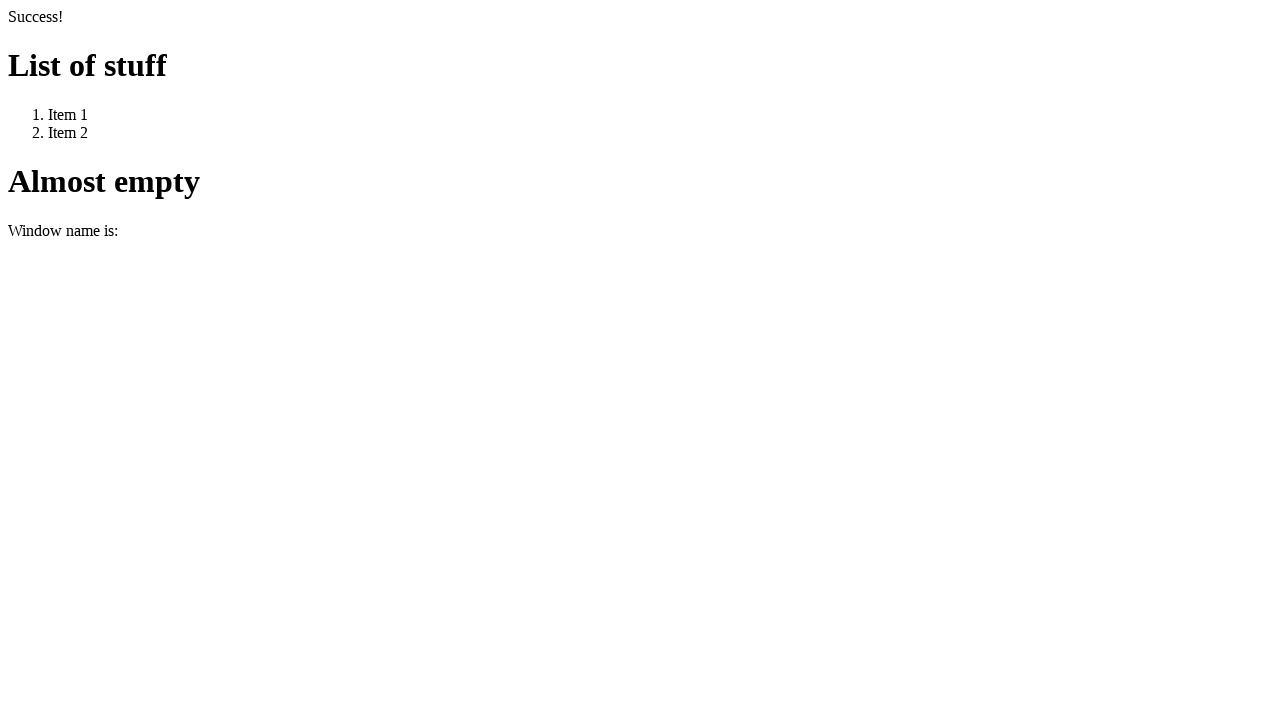

Waited for page load after going forward
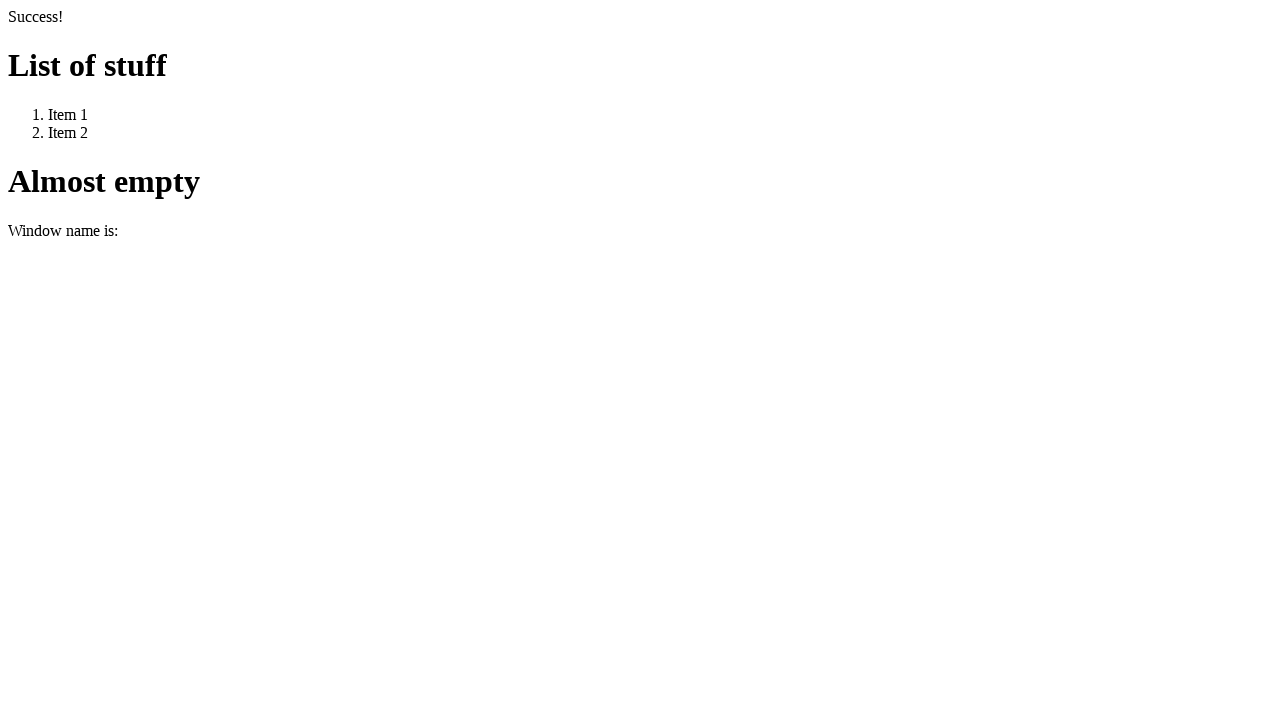

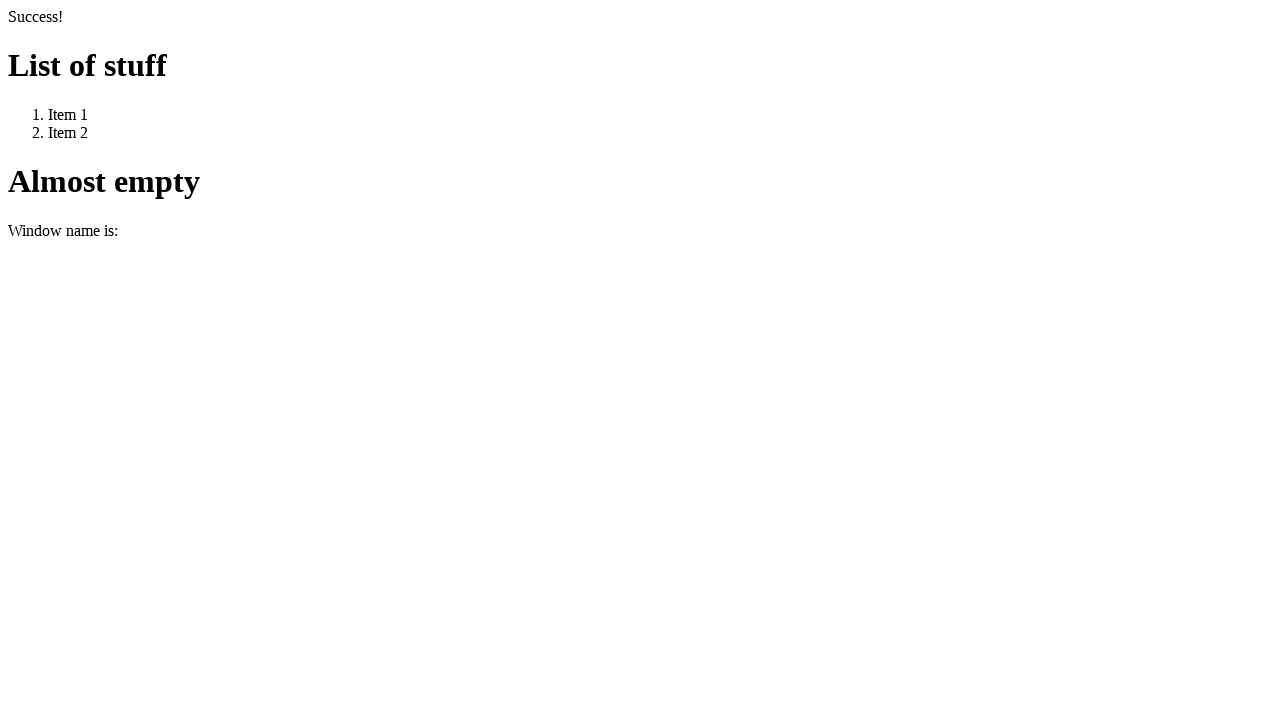